Tests that new todo items are appended to the bottom of the list by creating 3 items and verifying the count

Starting URL: https://demo.playwright.dev/todomvc

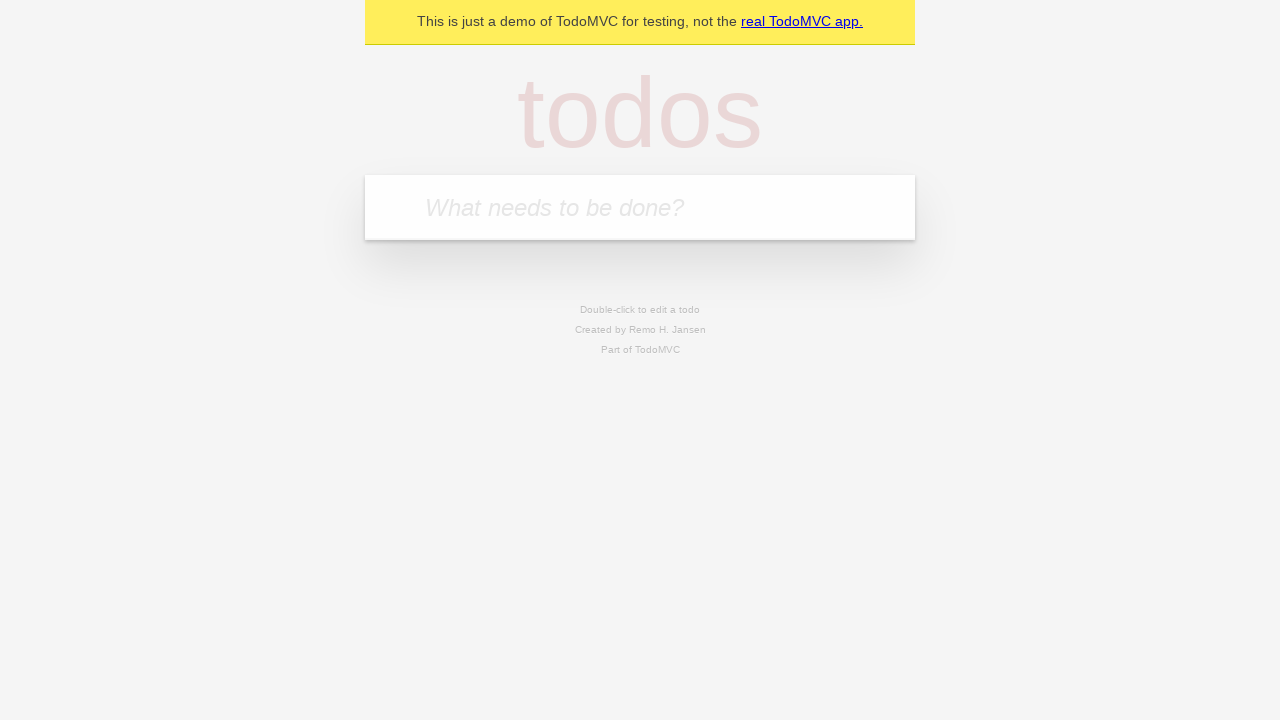

Filled input field with first todo item 'buy some cheese' on internal:attr=[placeholder="What needs to be done?"i]
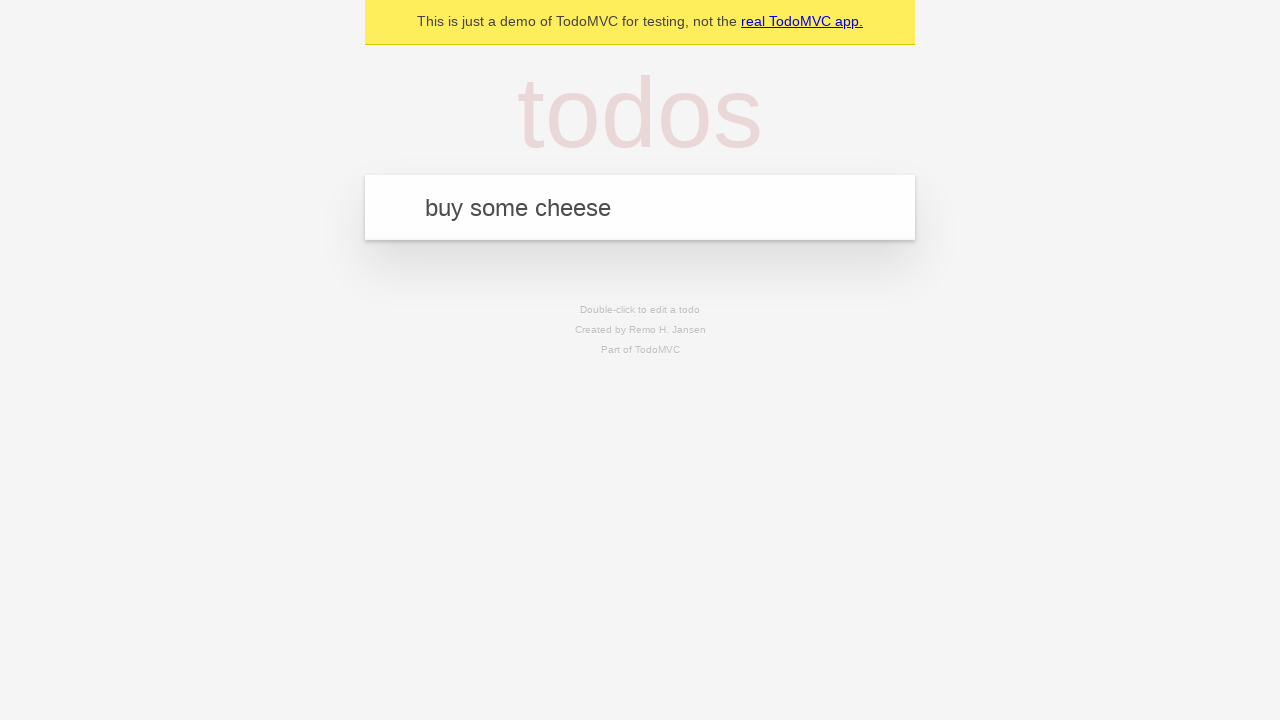

Pressed Enter to add first todo item on internal:attr=[placeholder="What needs to be done?"i]
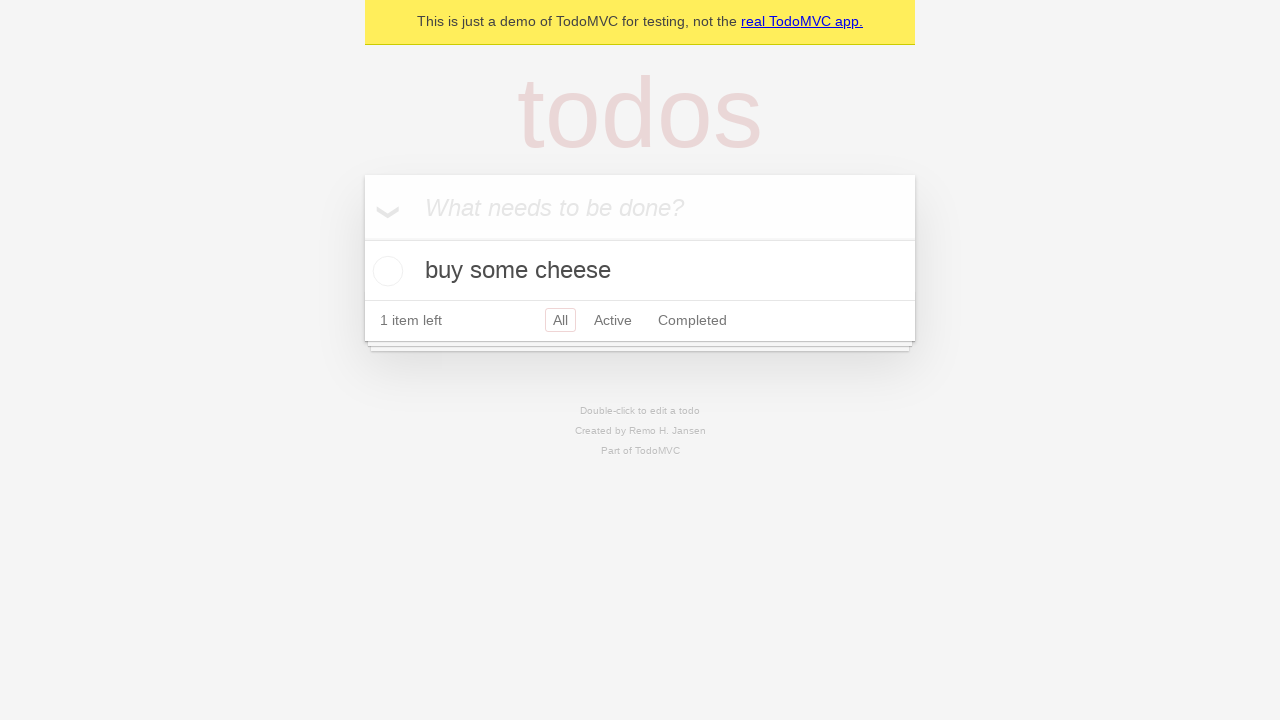

Filled input field with second todo item 'feed the cat' on internal:attr=[placeholder="What needs to be done?"i]
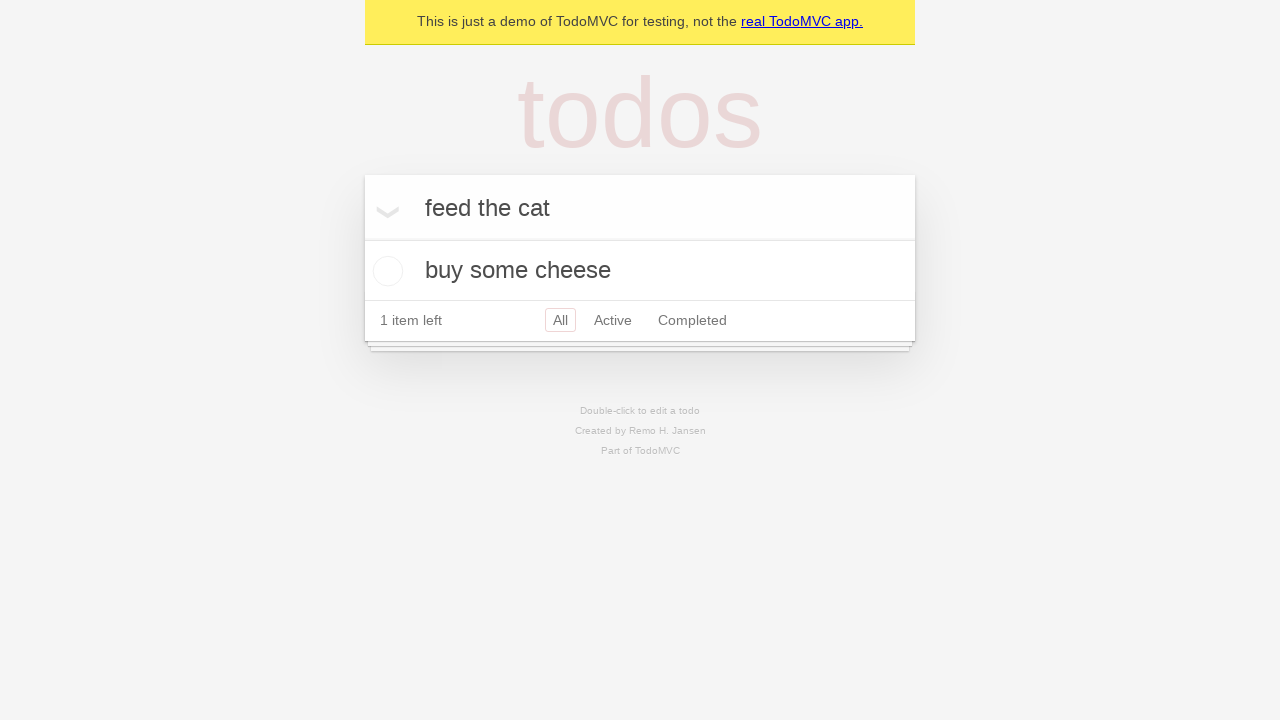

Pressed Enter to add second todo item on internal:attr=[placeholder="What needs to be done?"i]
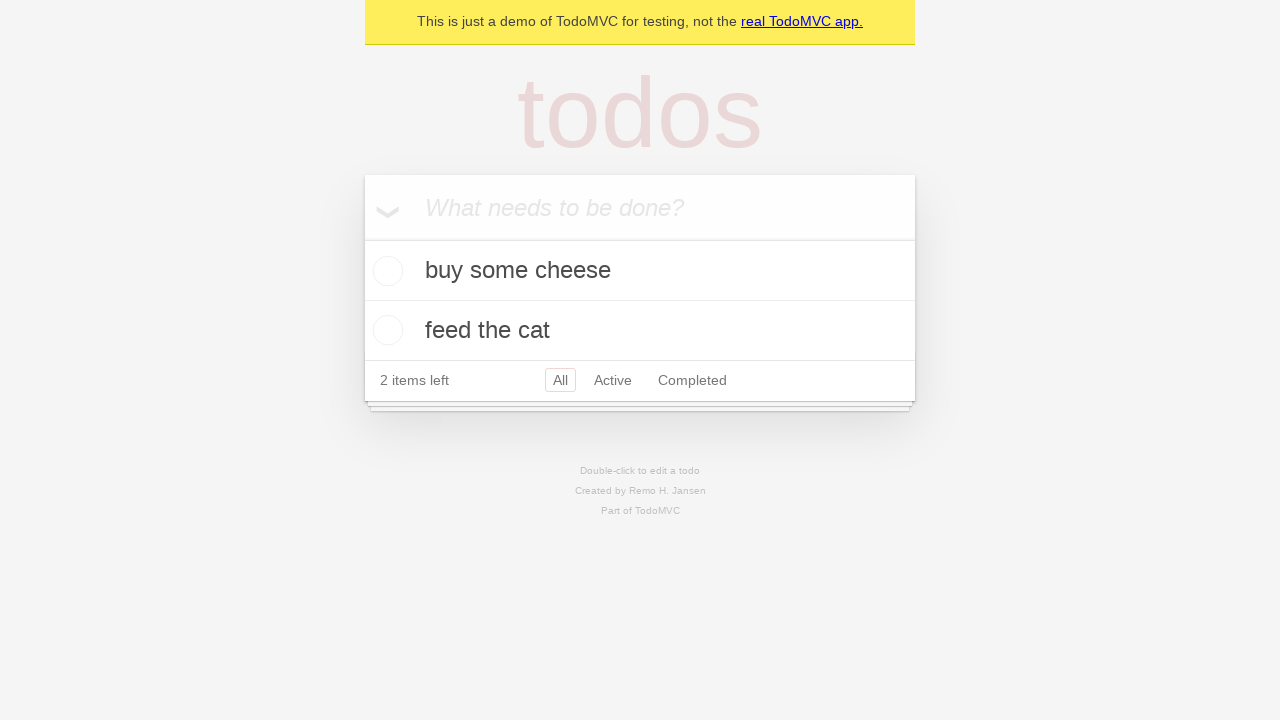

Filled input field with third todo item 'book a doctors appointment' on internal:attr=[placeholder="What needs to be done?"i]
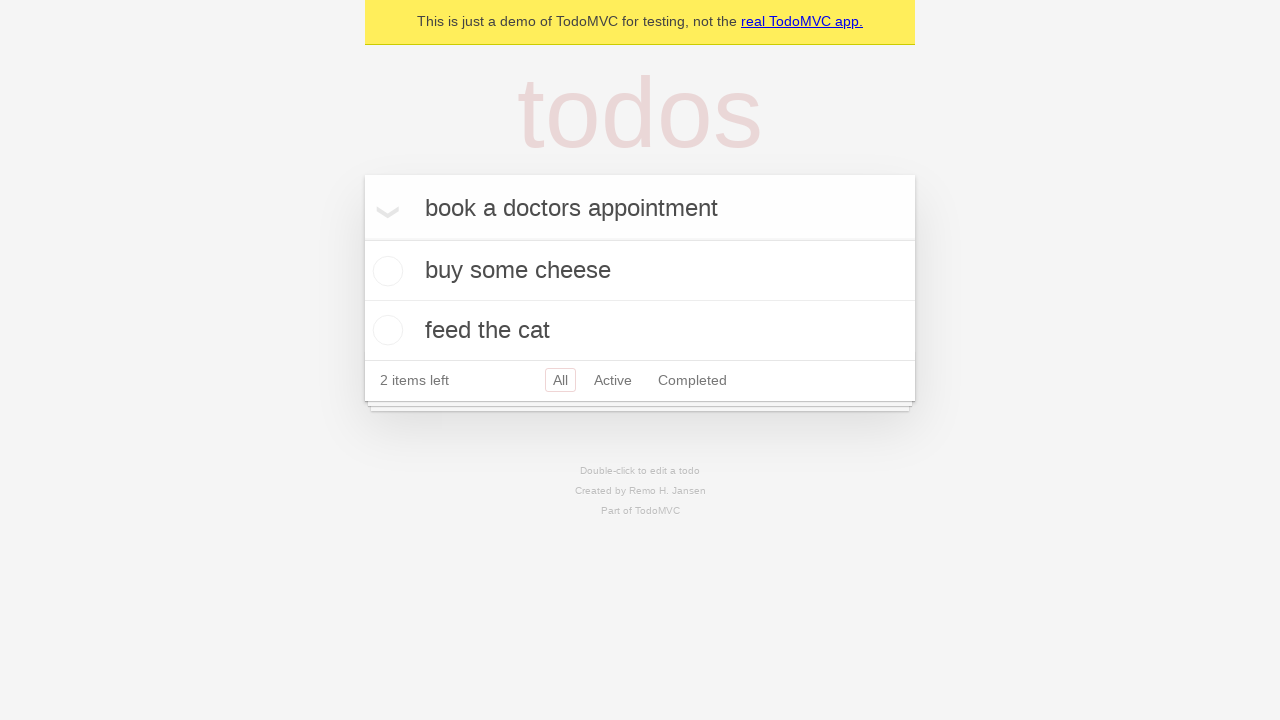

Pressed Enter to add third todo item on internal:attr=[placeholder="What needs to be done?"i]
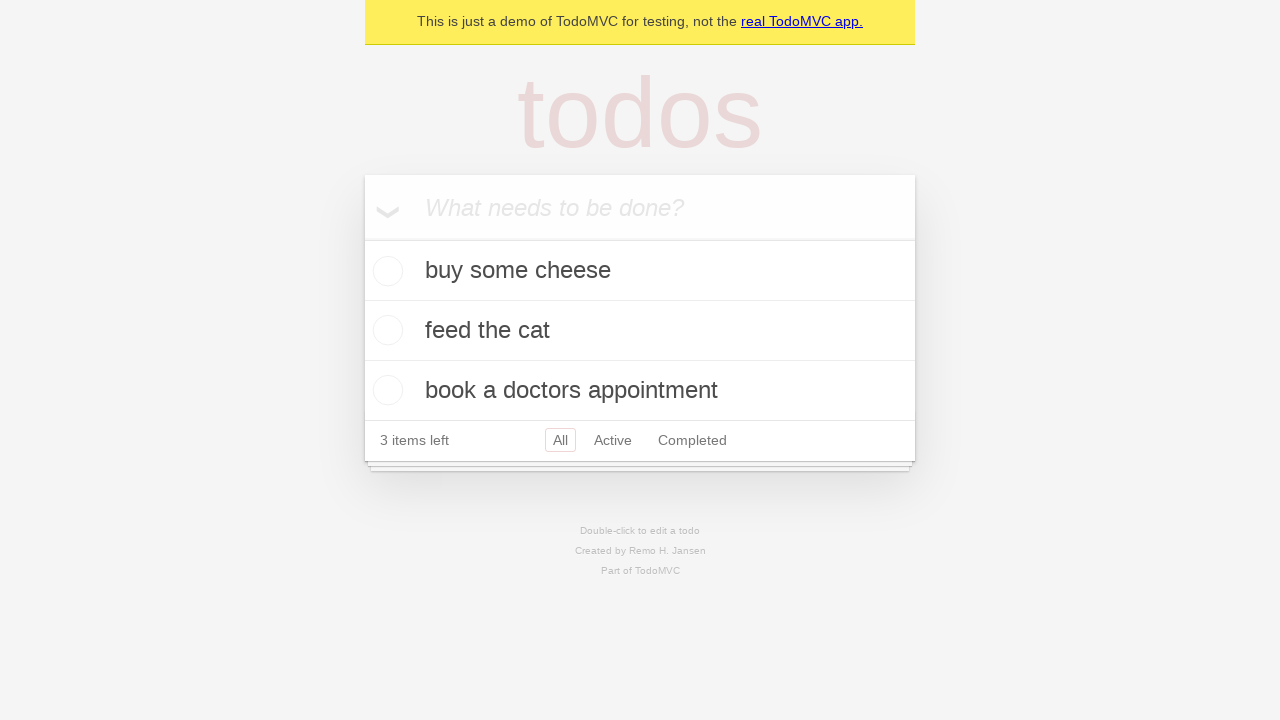

Verified all 3 todo items were added successfully
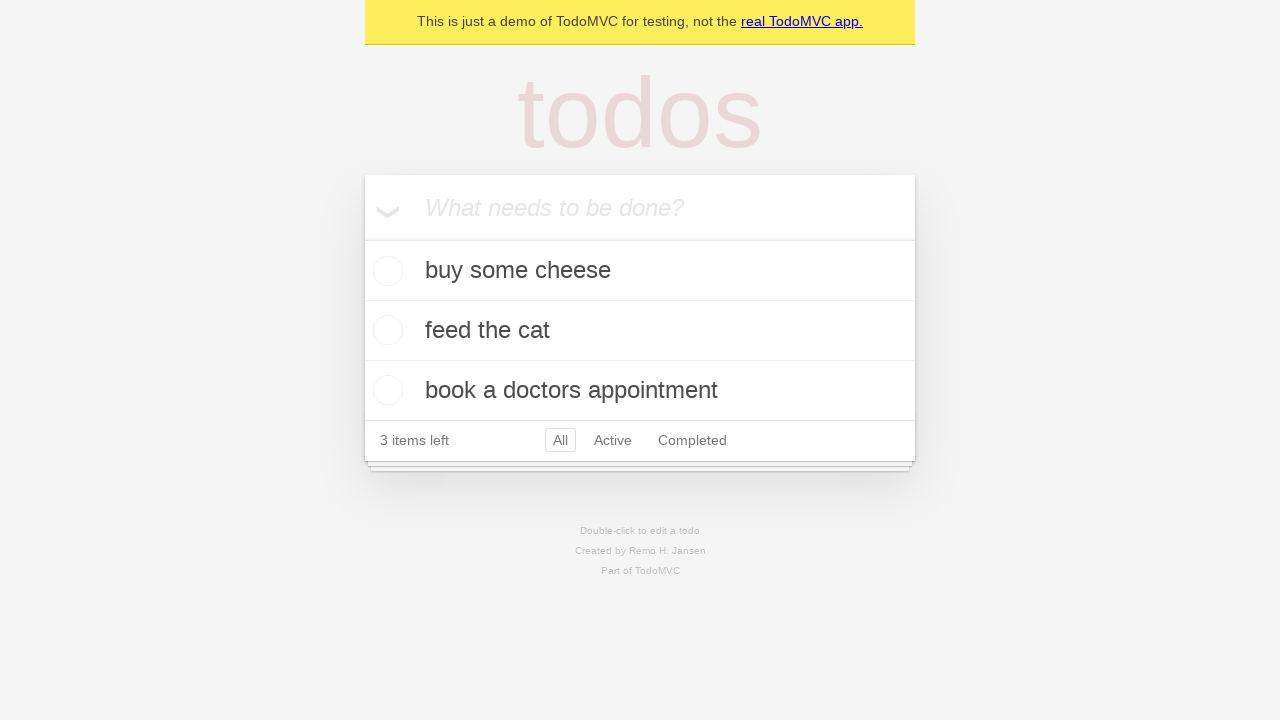

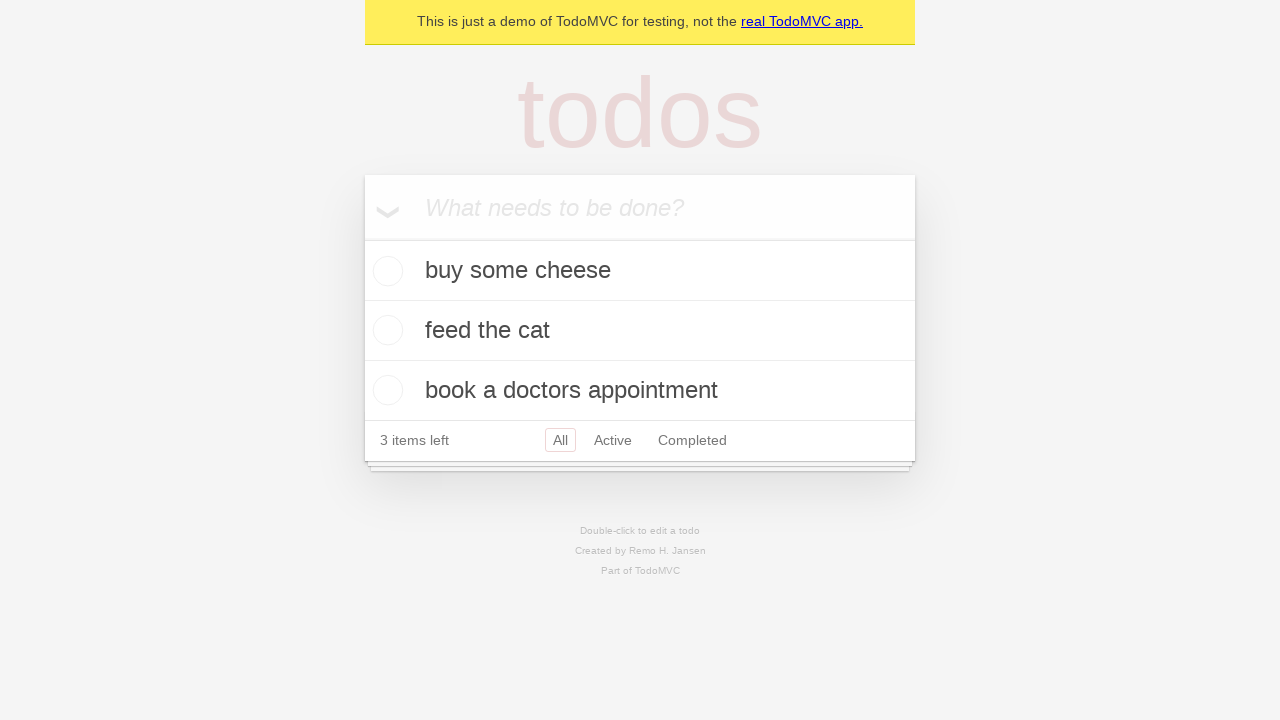